Tests the download page by verifying that a file download link exists and is properly displayed on the page

Starting URL: http://the-internet.herokuapp.com/download

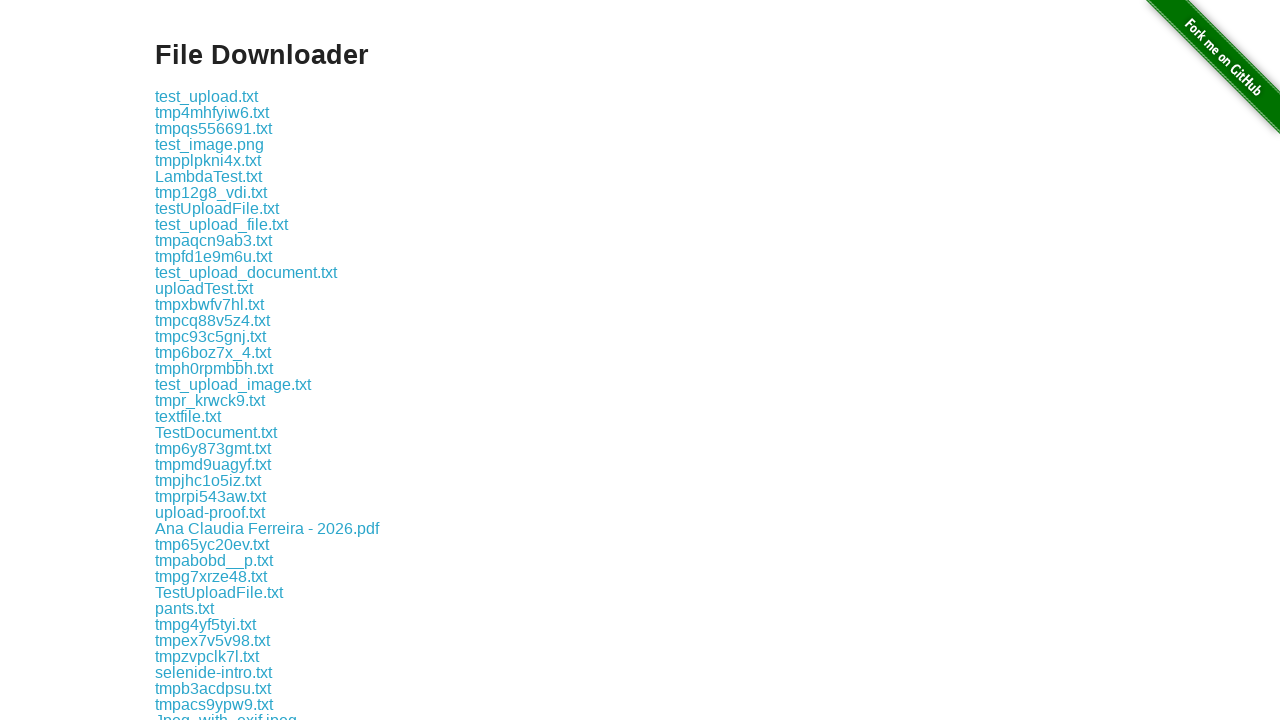

Waited for download links with .txt extension to load on the page
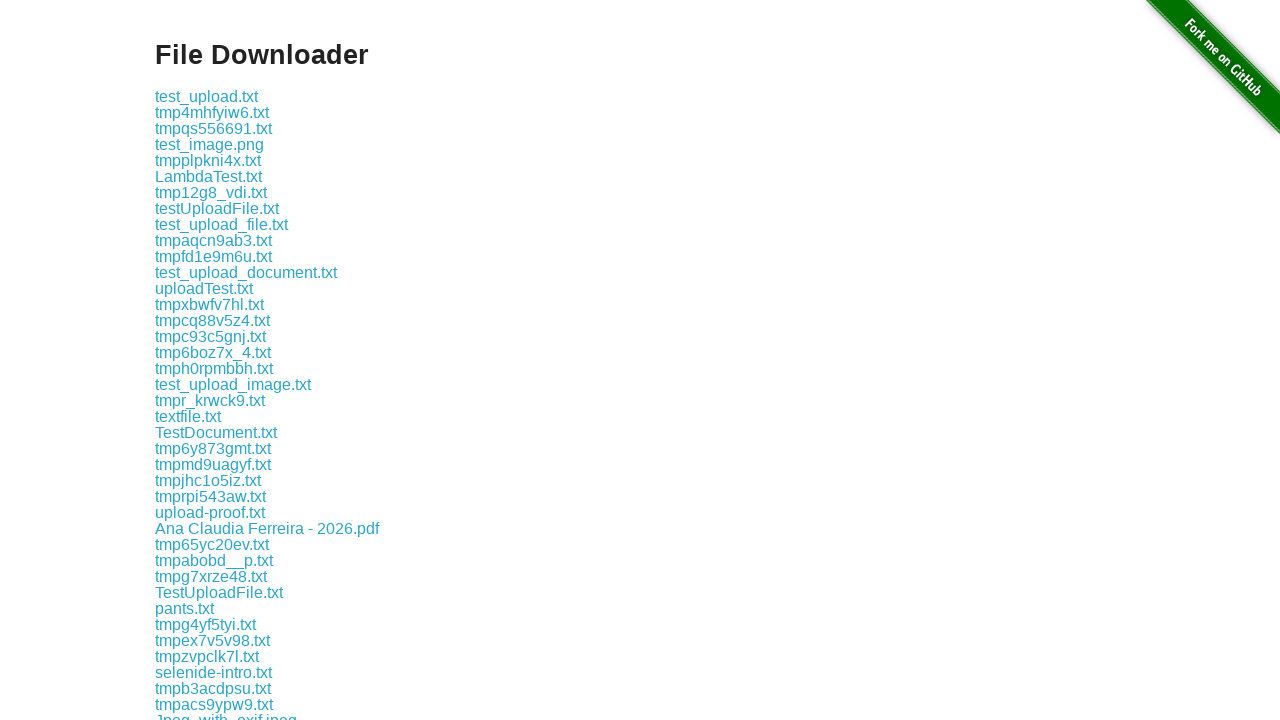

Located the first download link with .txt extension
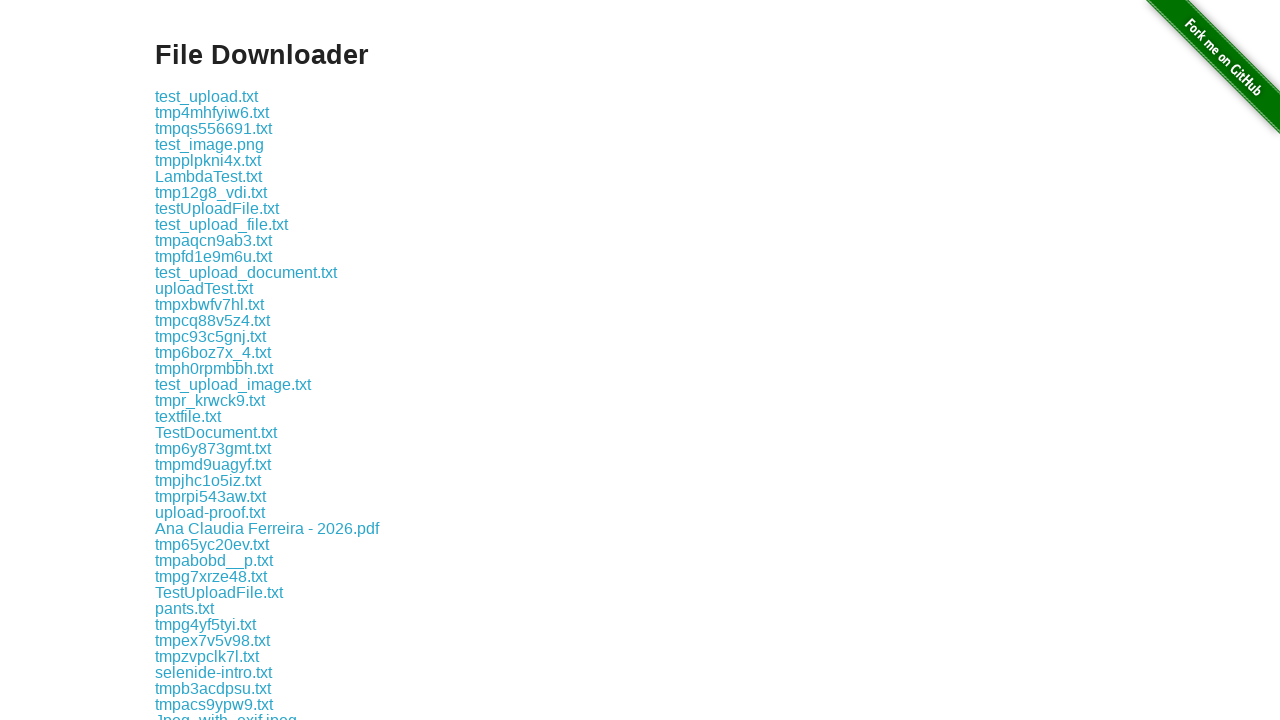

Retrieved href attribute from download link
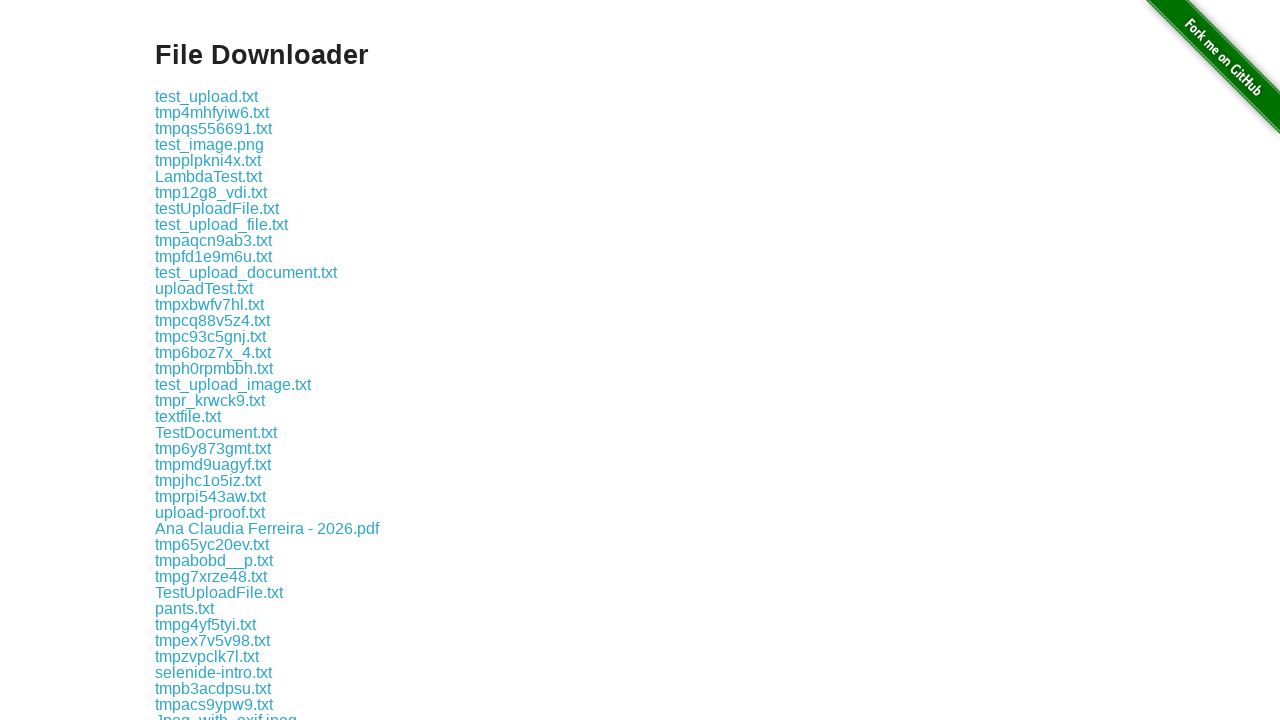

Verified that download link URL is valid and non-empty
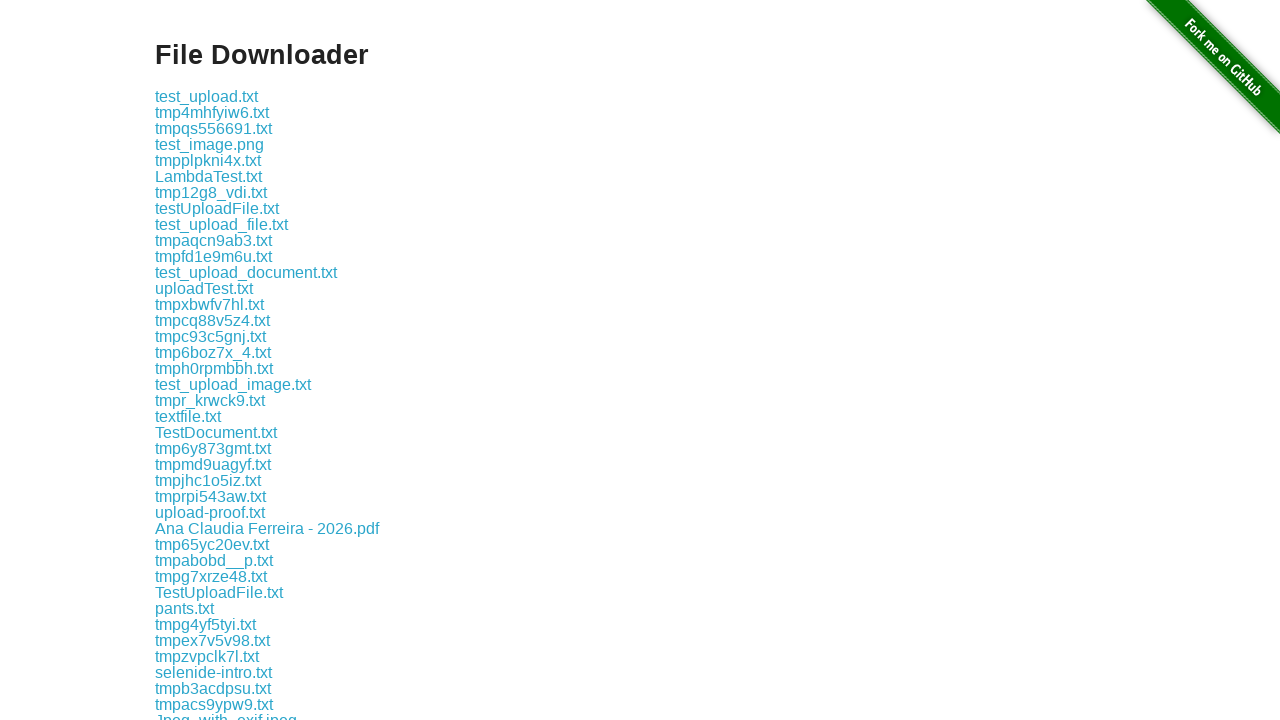

Clicked the download link to trigger file download at (206, 96) on a[href*='.txt'] >> nth=0
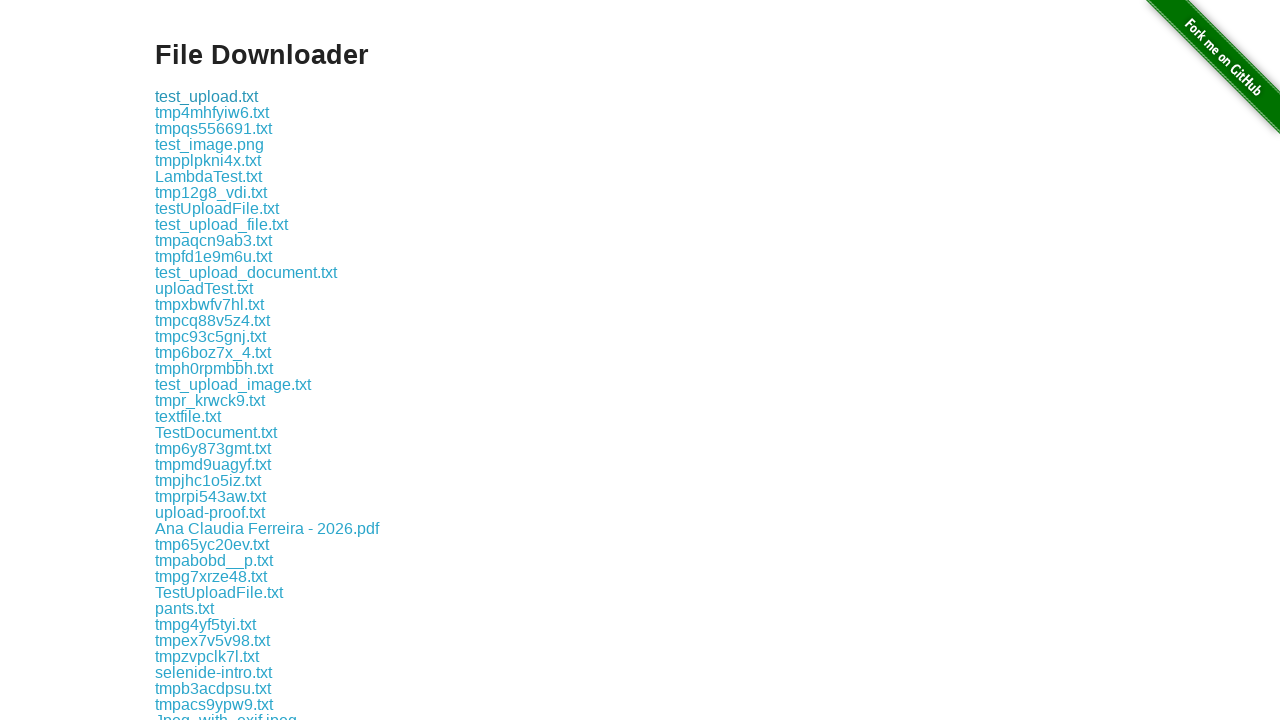

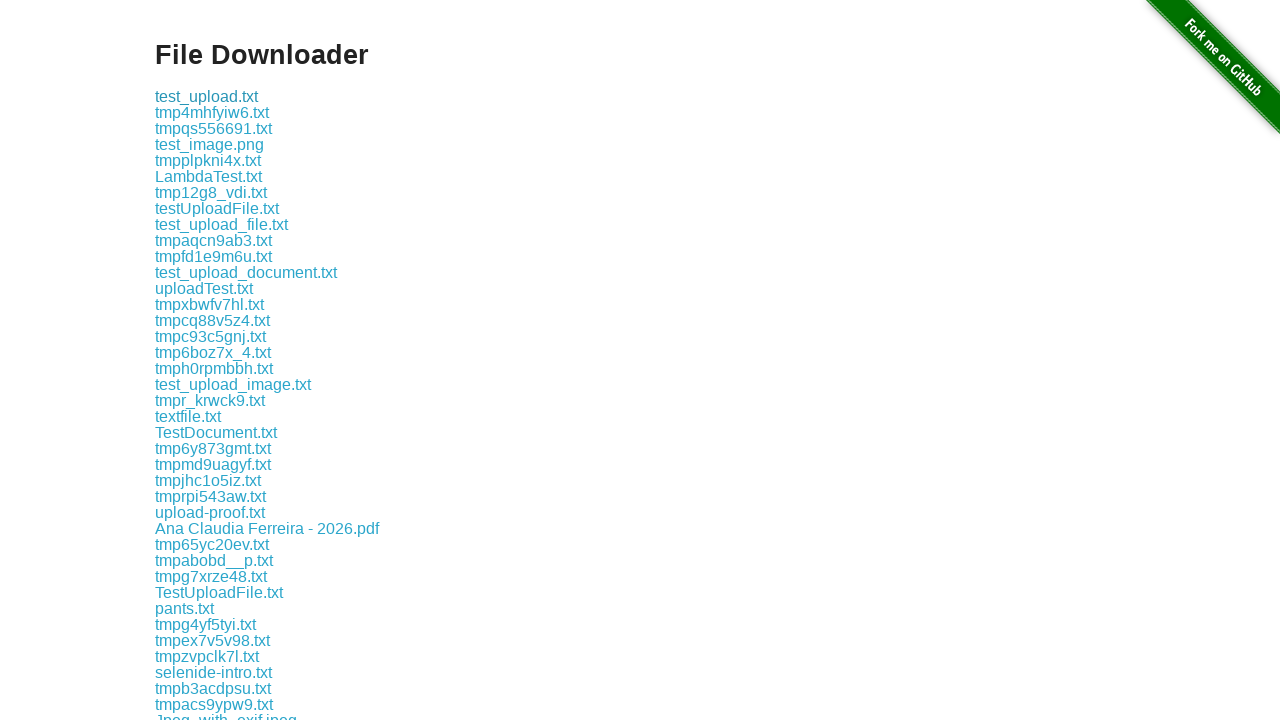